Tests dynamic control functionality by verifying a textbox is disabled, clicking Enable button, and confirming the textbox becomes enabled with a success message

Starting URL: https://the-internet.herokuapp.com/dynamic_controls

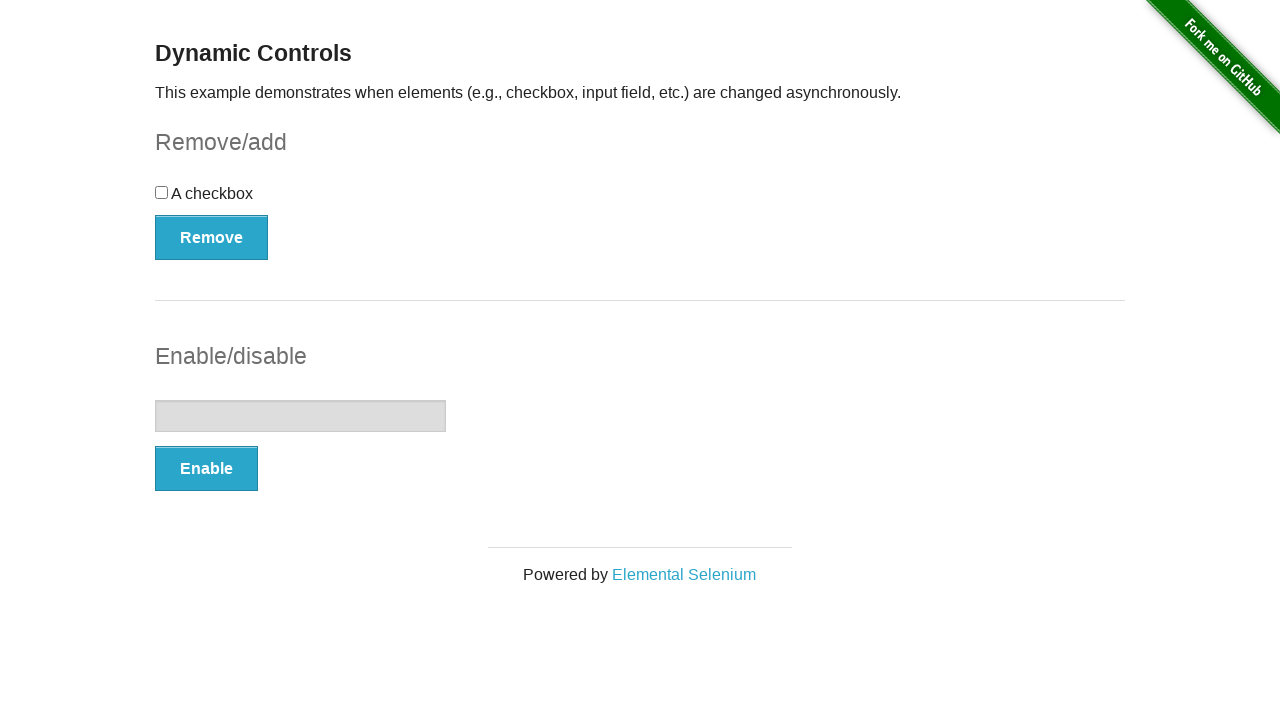

Located textbox element
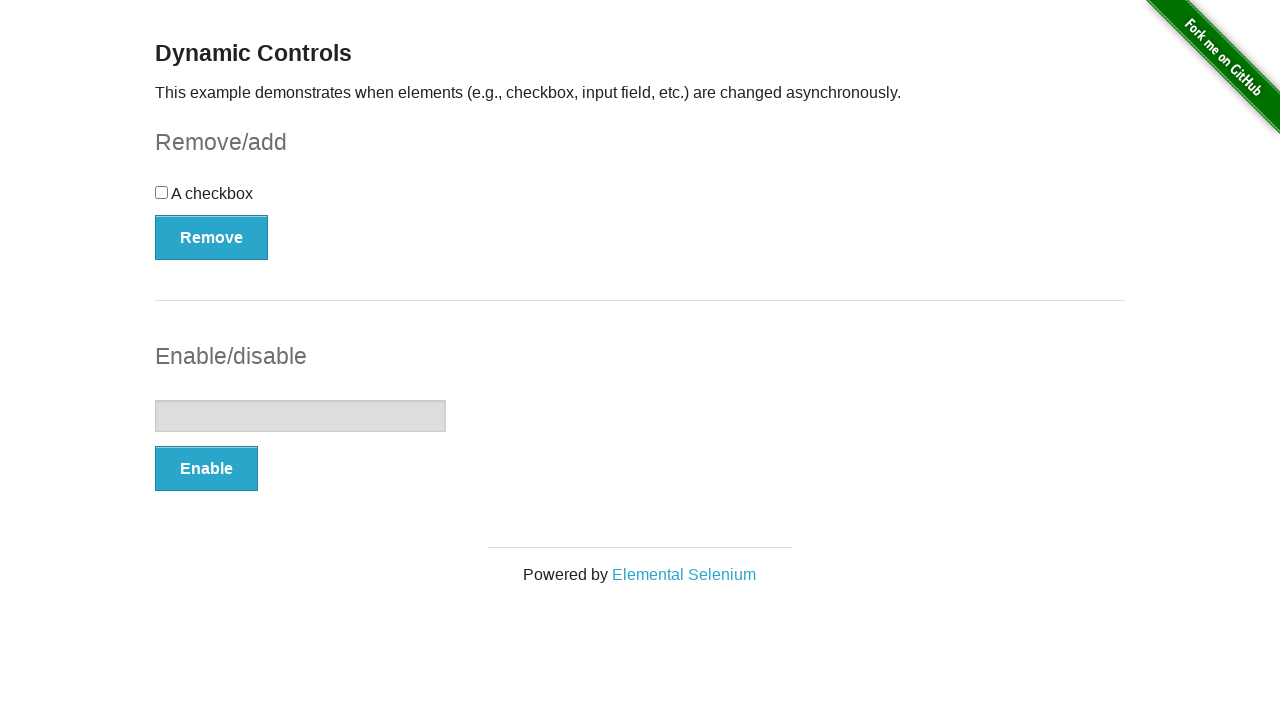

Verified textbox is initially disabled
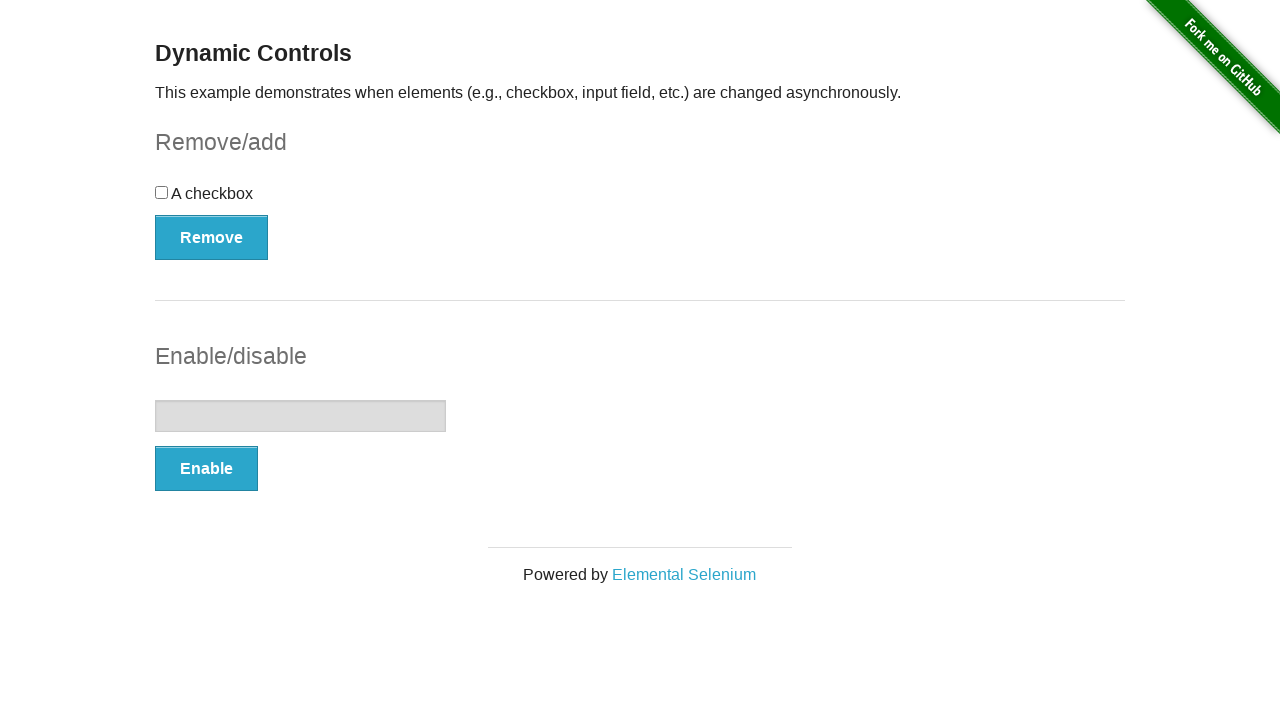

Clicked Enable button at (206, 469) on text='Enable'
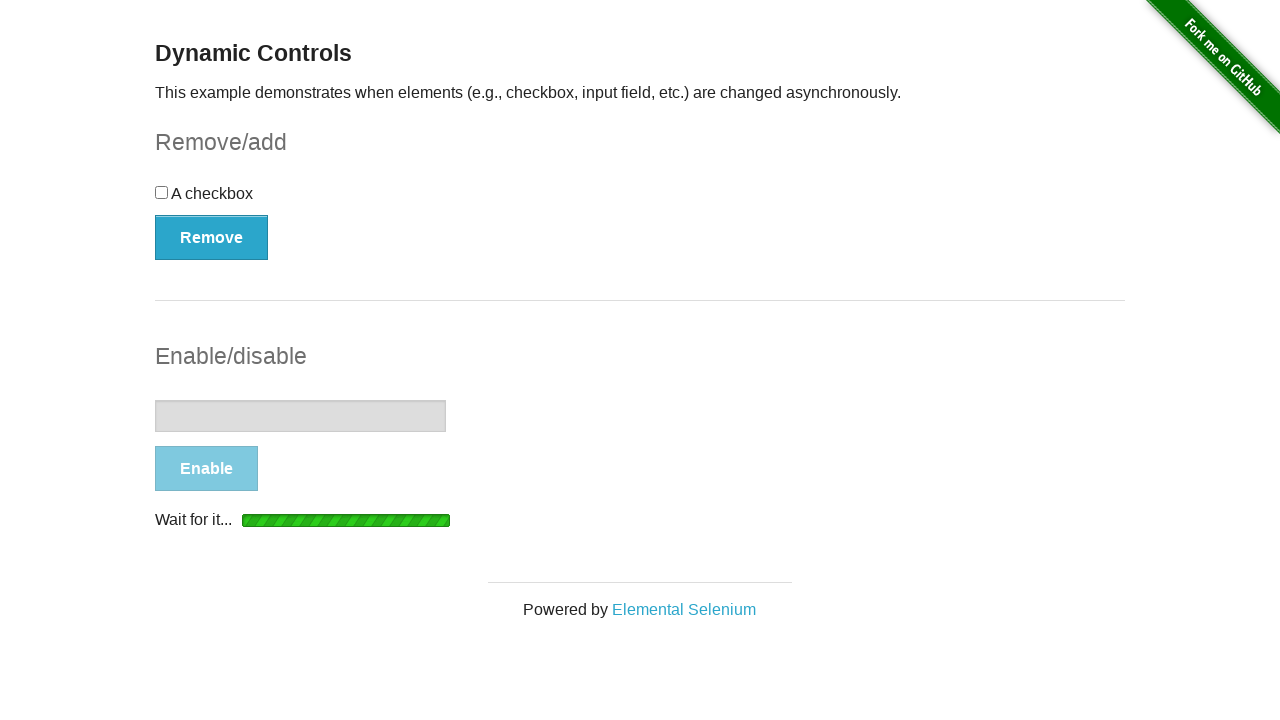

Waited for textbox to become enabled
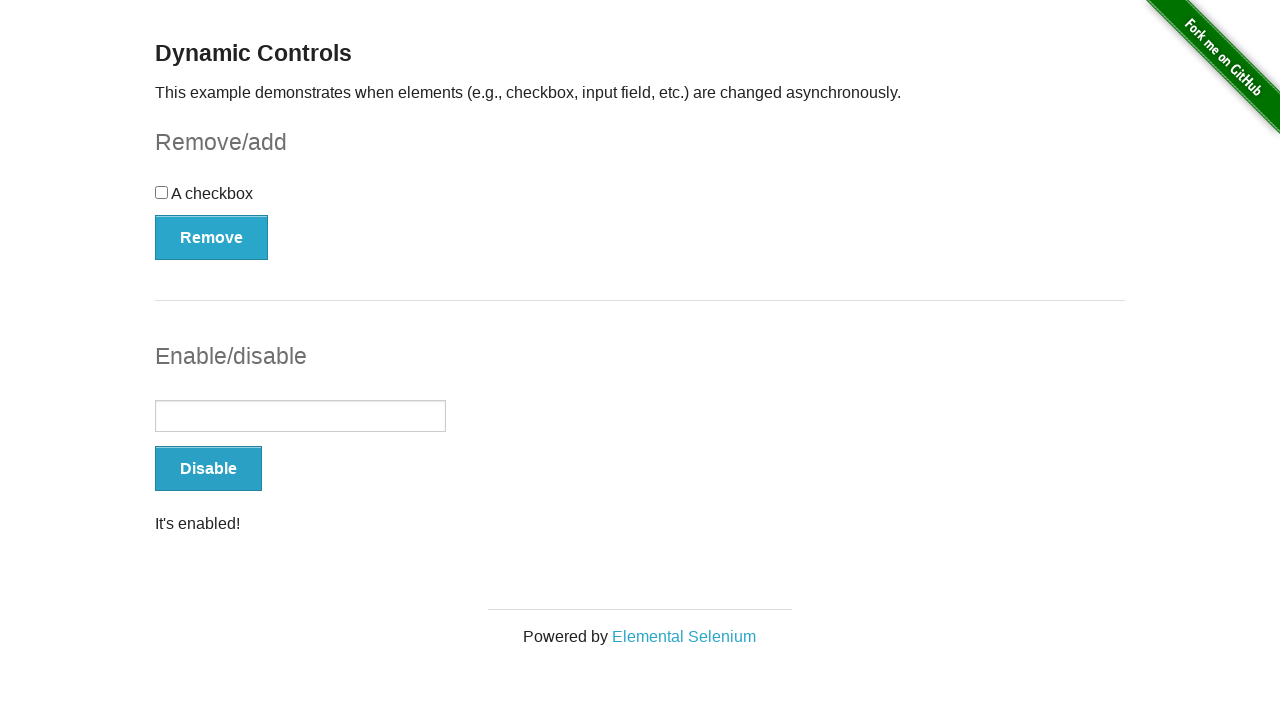

Located success message element
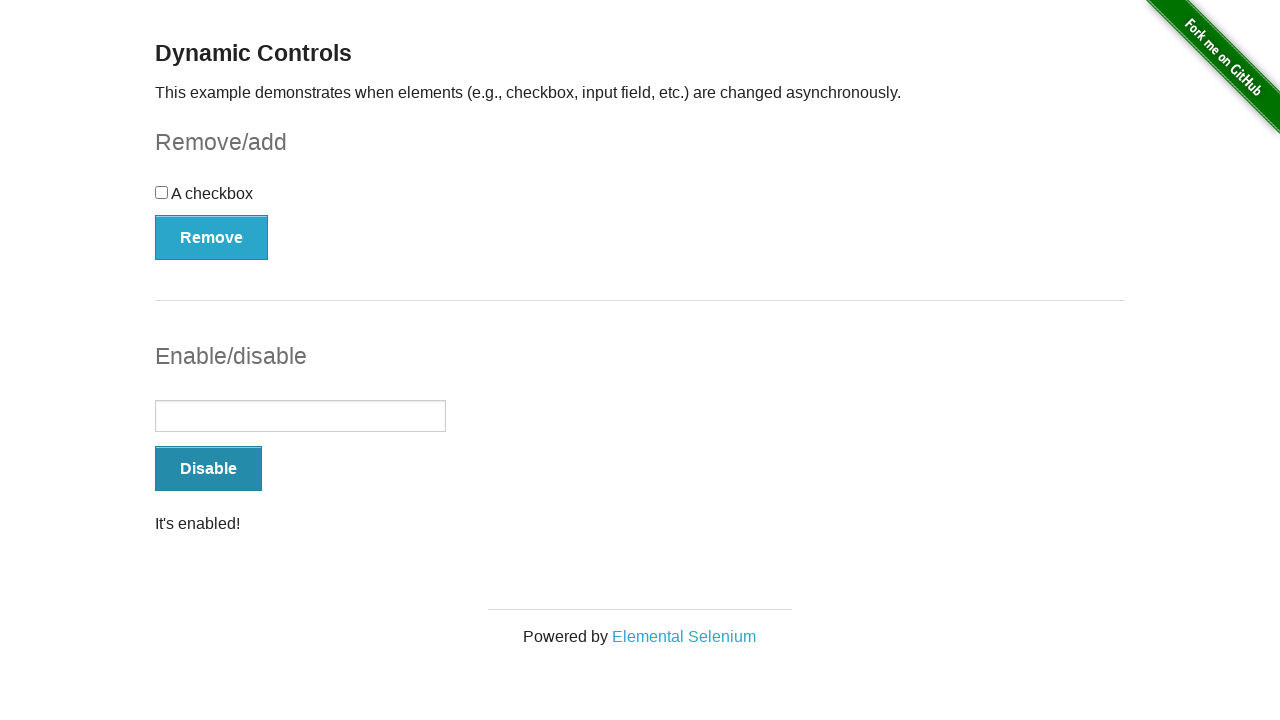

Verified success message 'It's enabled!' is visible
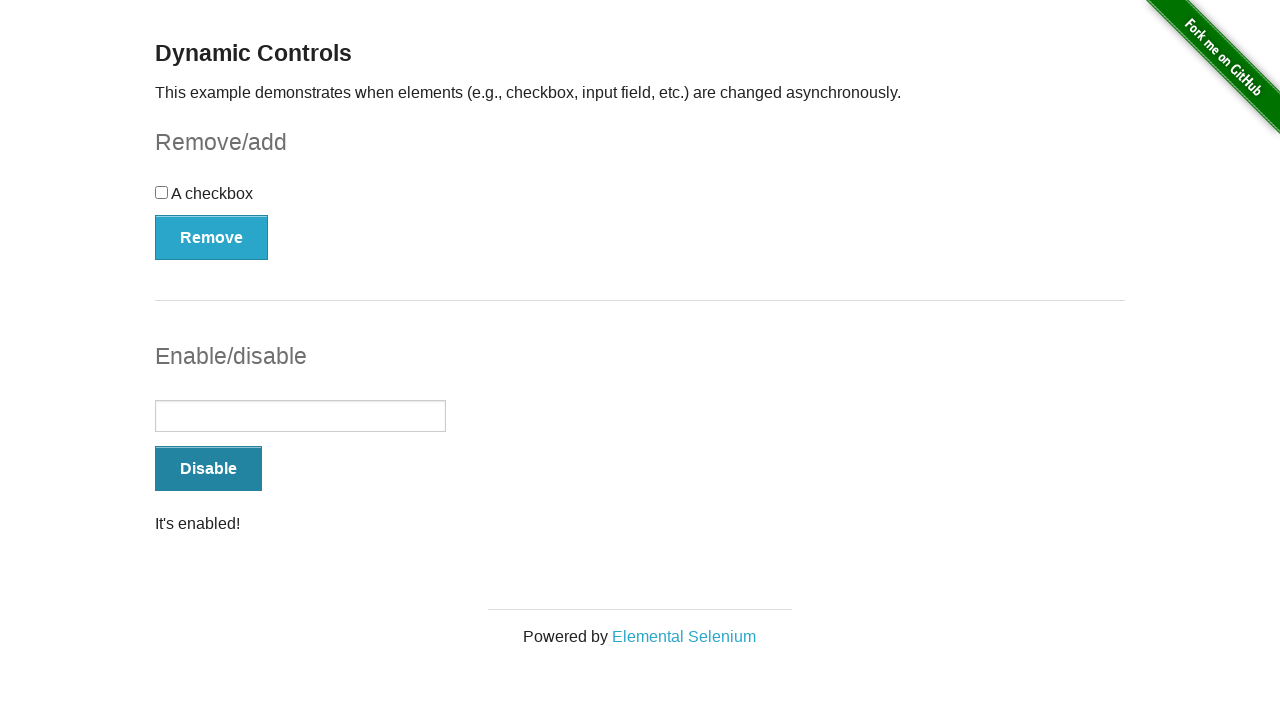

Verified textbox is now enabled
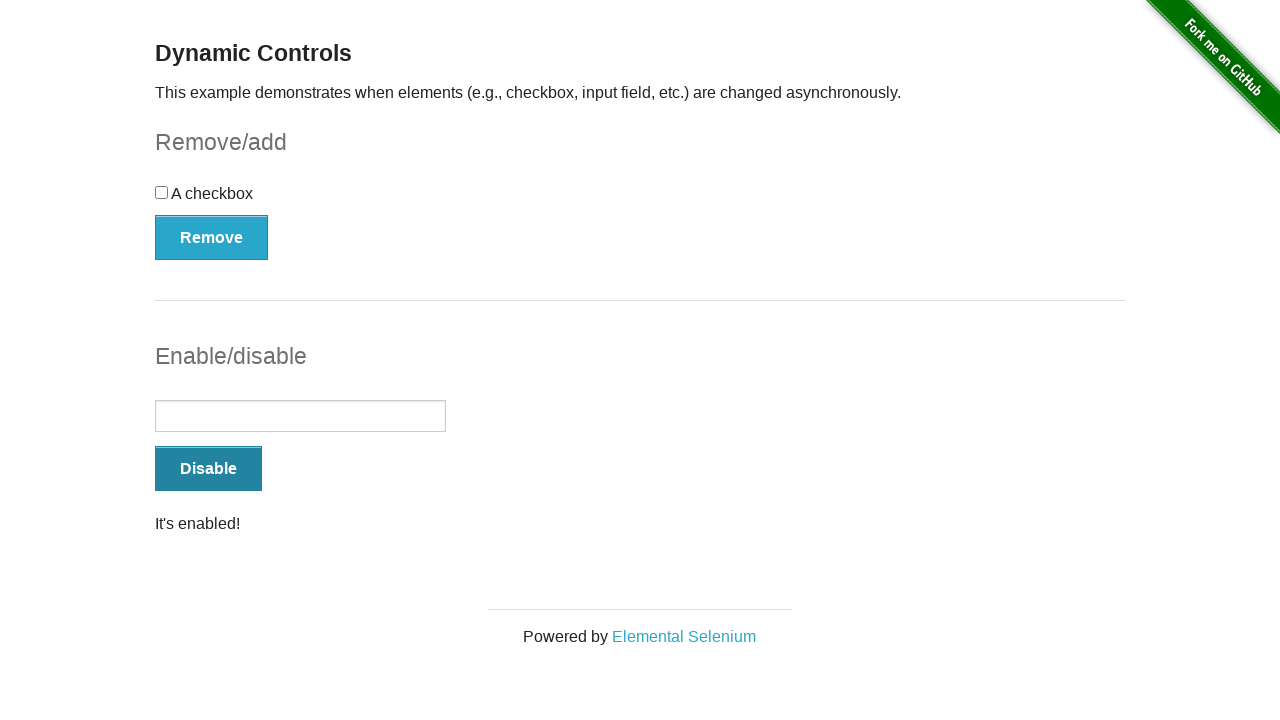

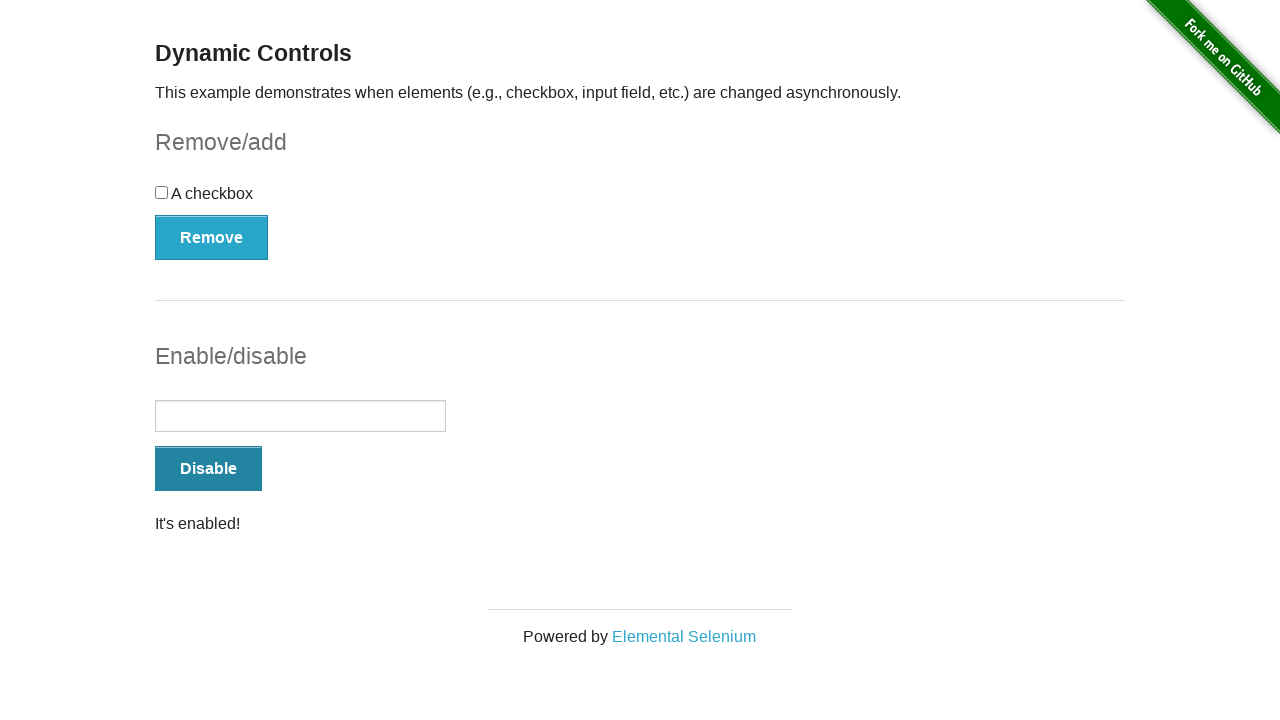